Demonstrates interacting with a TodoMVC application - this is referenced as the target URL for the codegen recording demonstration.

Starting URL: https://demo.playwright.dev/todomvc

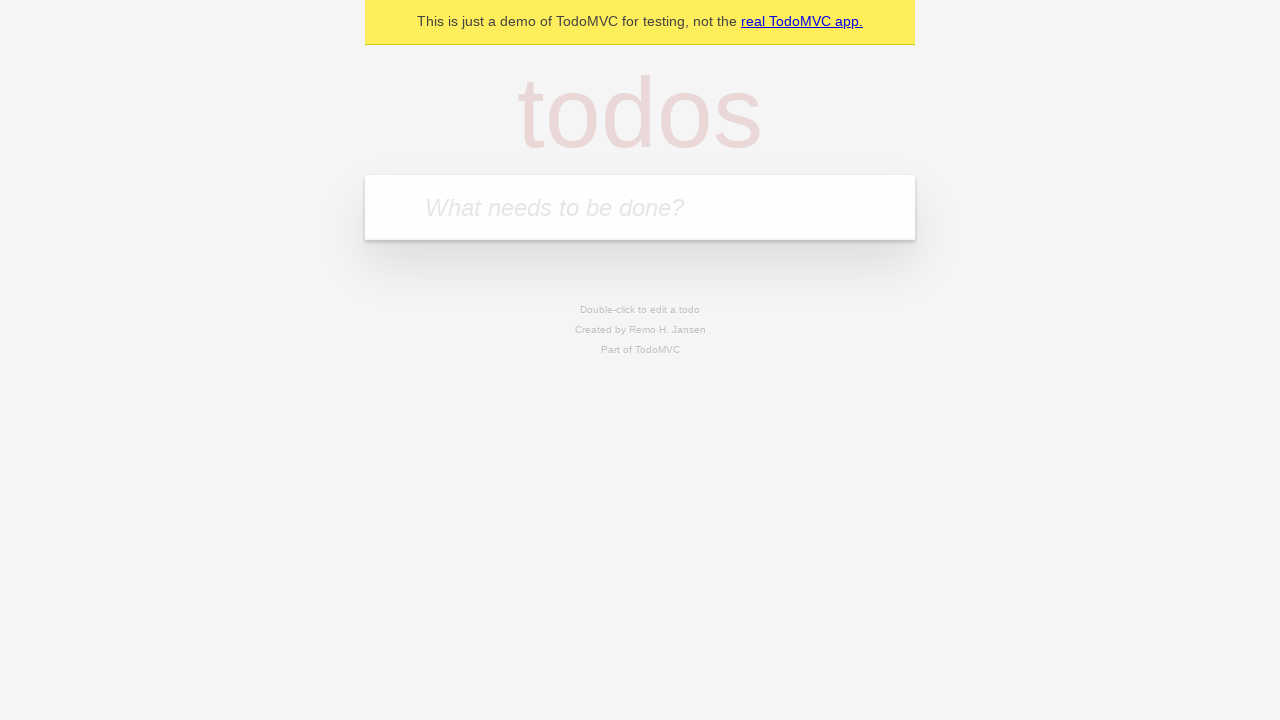

Waited for TodoMVC app to load - new todo input field appeared
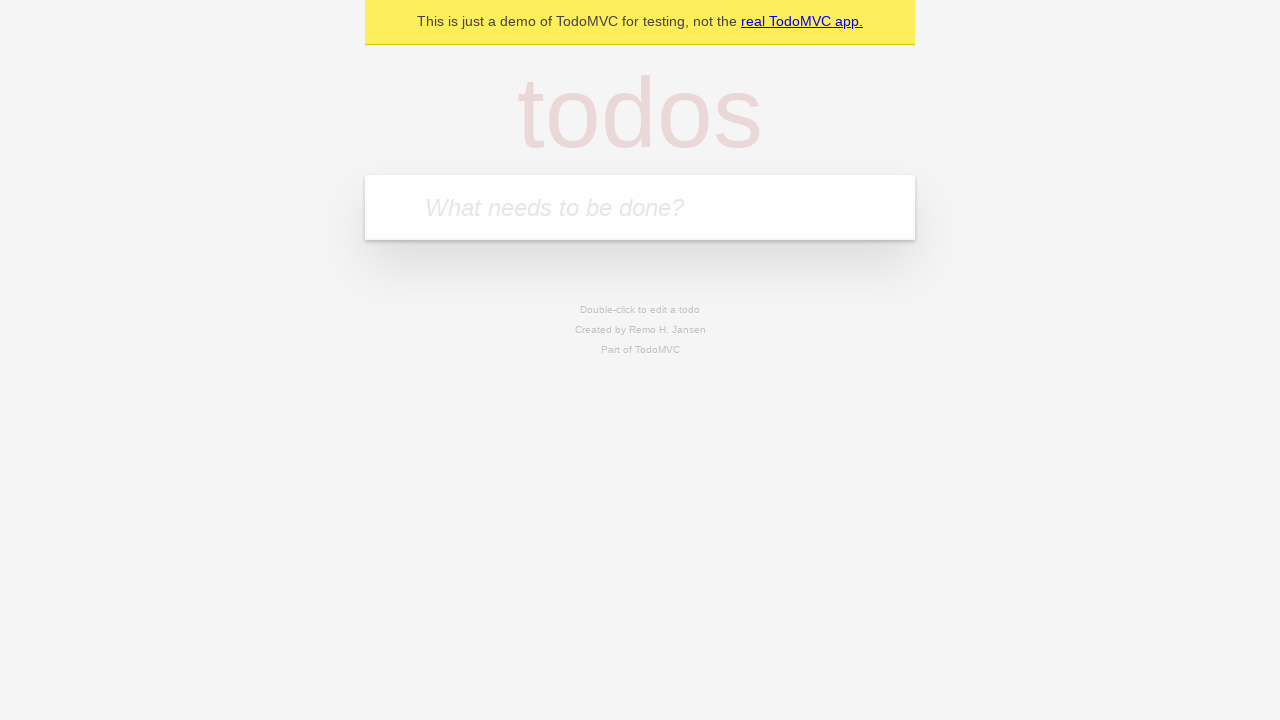

Filled new todo input with 'Learn Playwright testing' on .new-todo
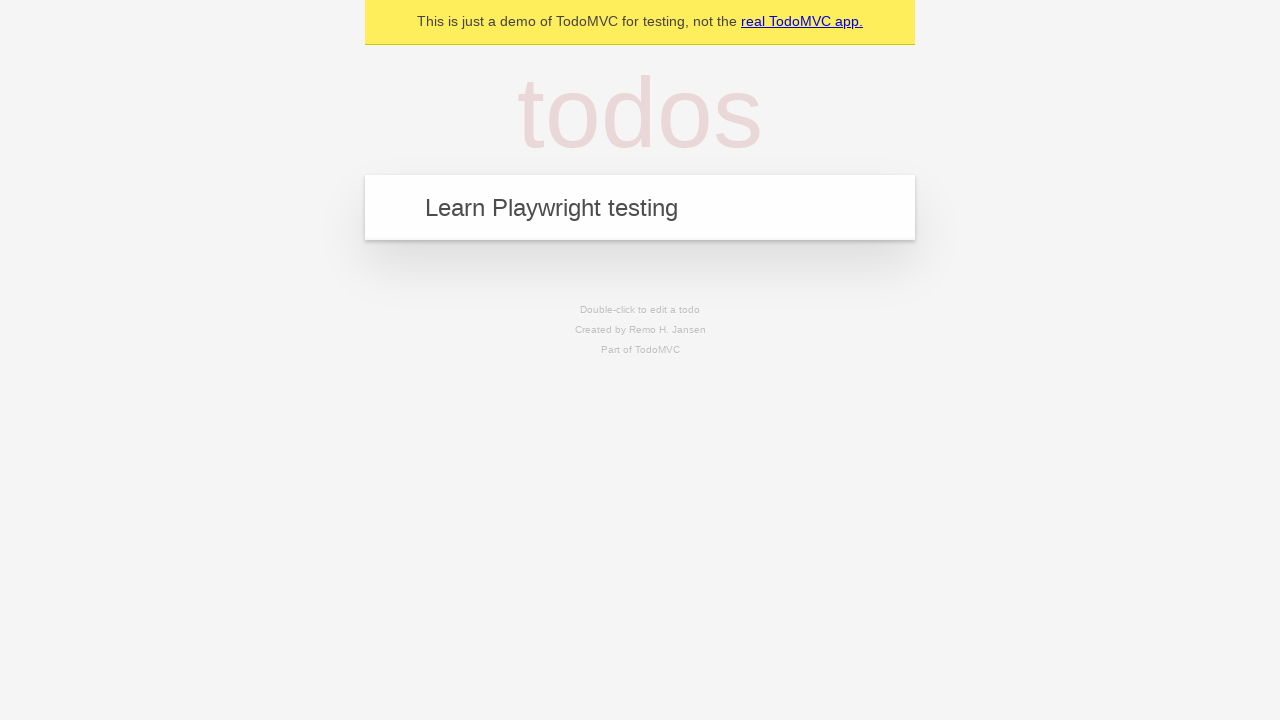

Pressed Enter to submit the new todo item on .new-todo
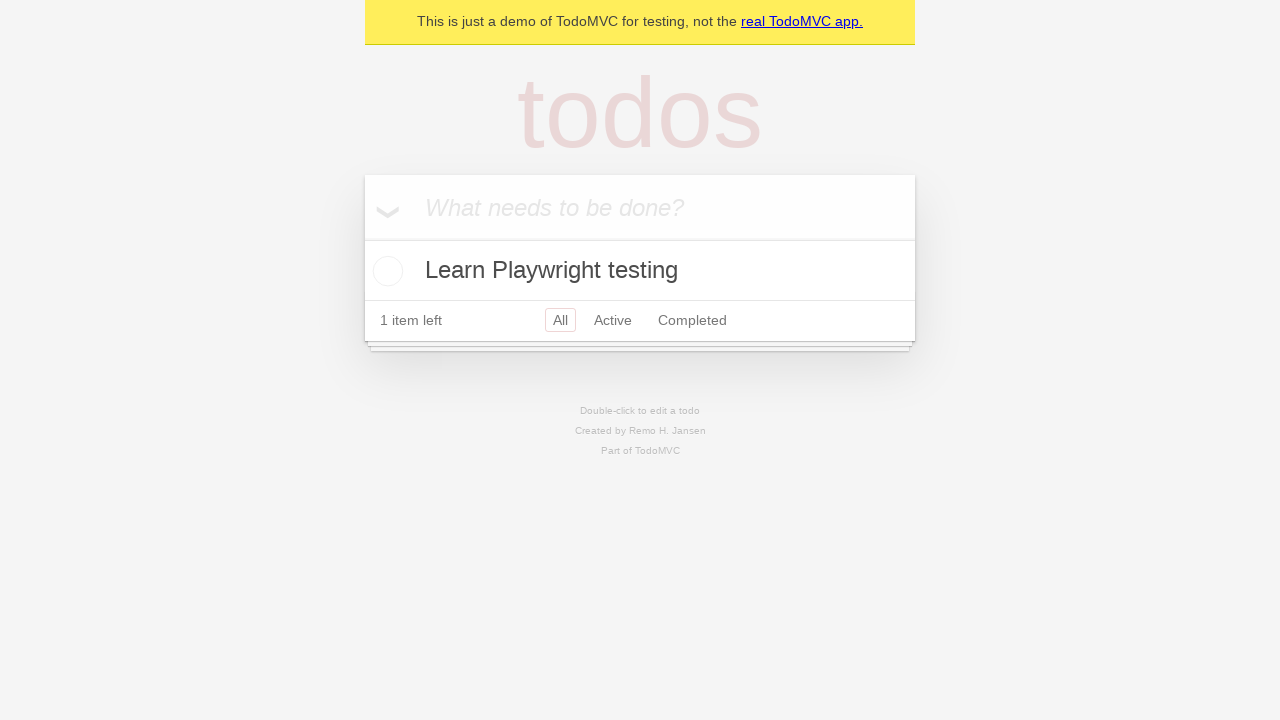

Verified that one todo item now appears in the list
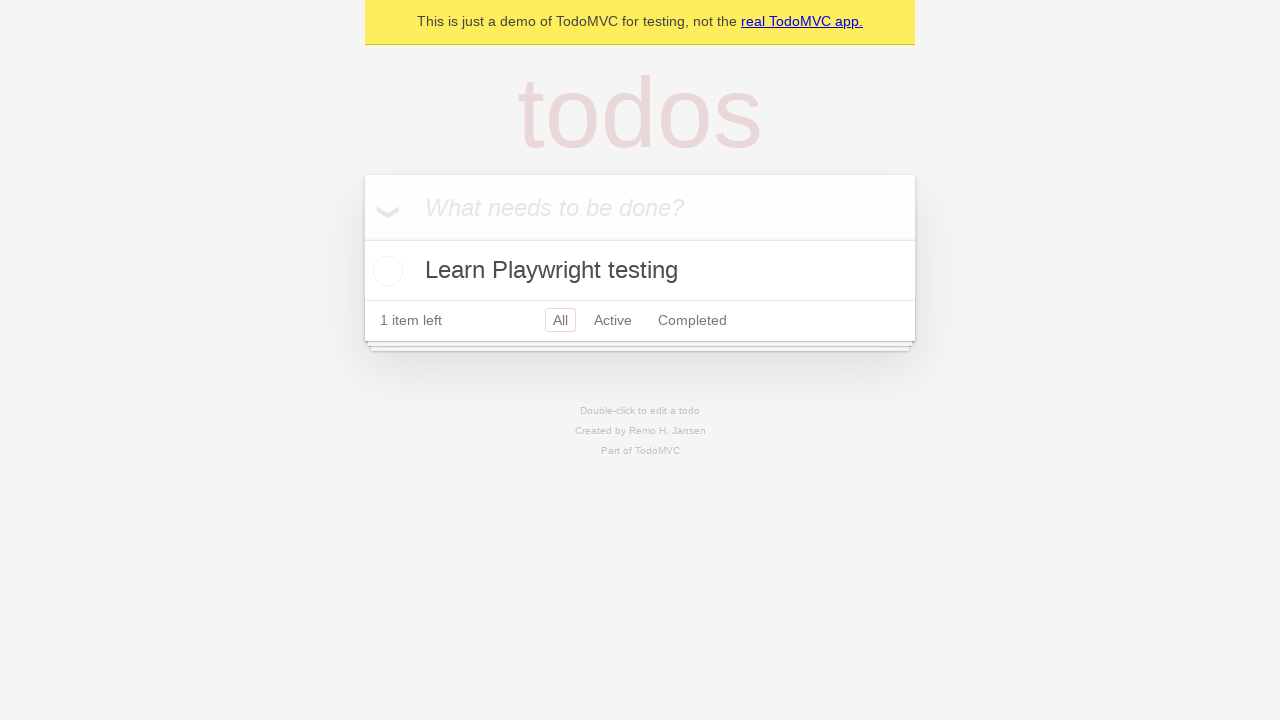

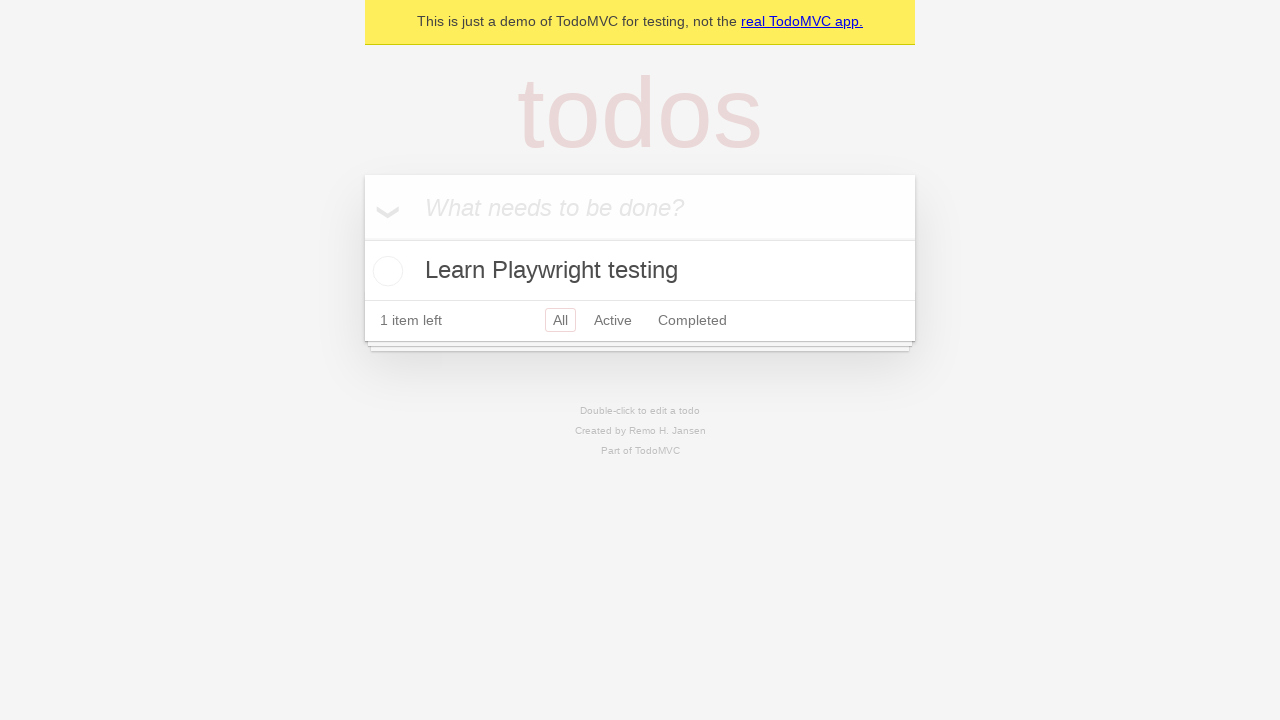